Tests visible file upload functionality by selecting a file and clicking the upload button

Starting URL: https://the-internet.herokuapp.com/upload

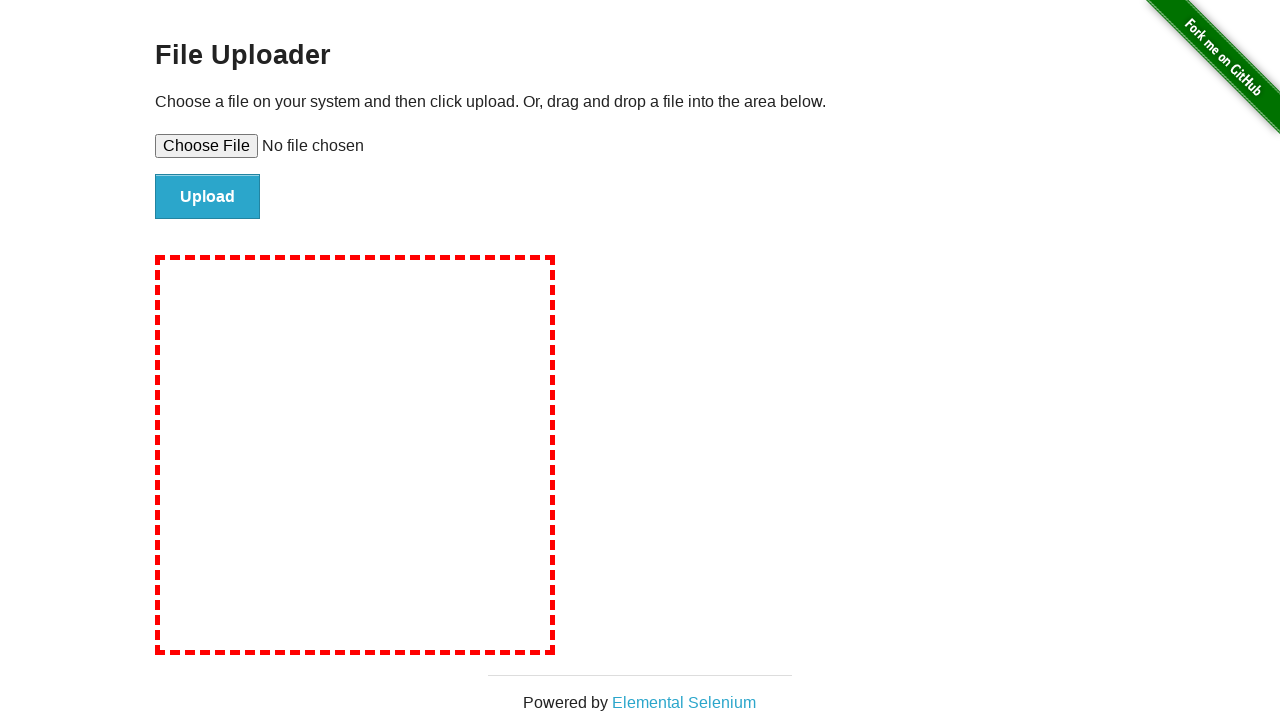

Created temporary test file for upload
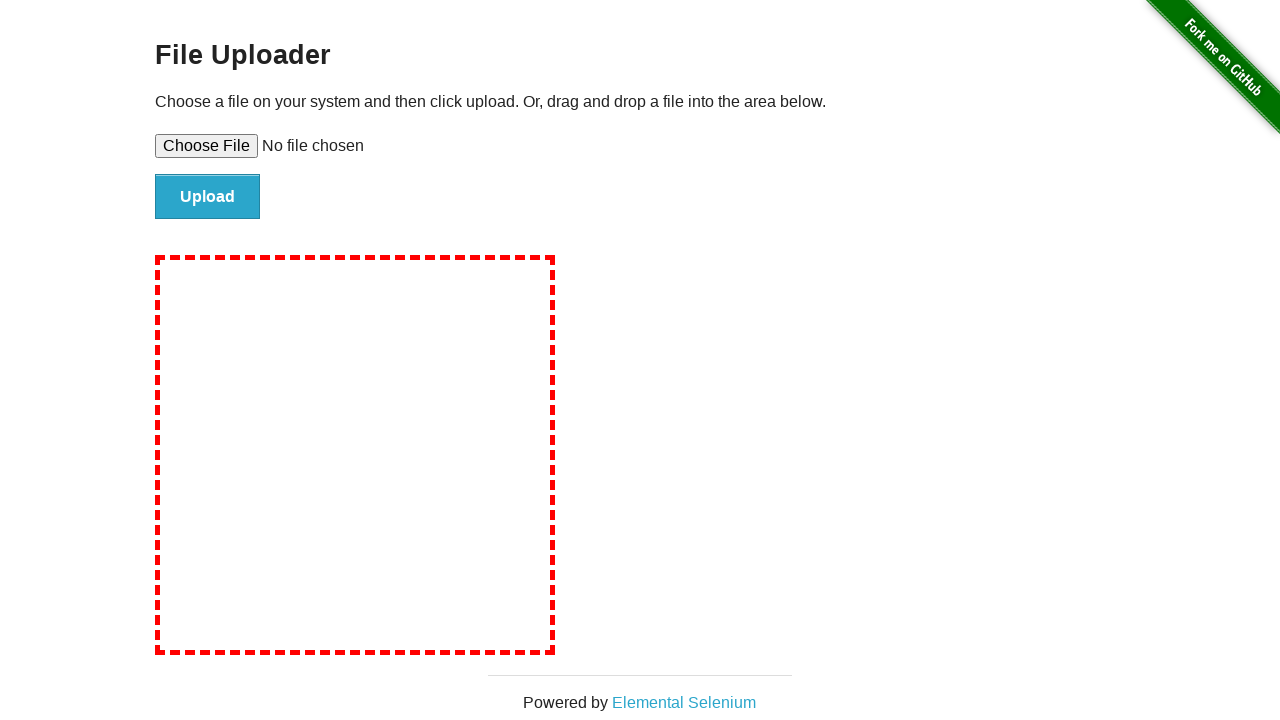

Selected file for upload via file input
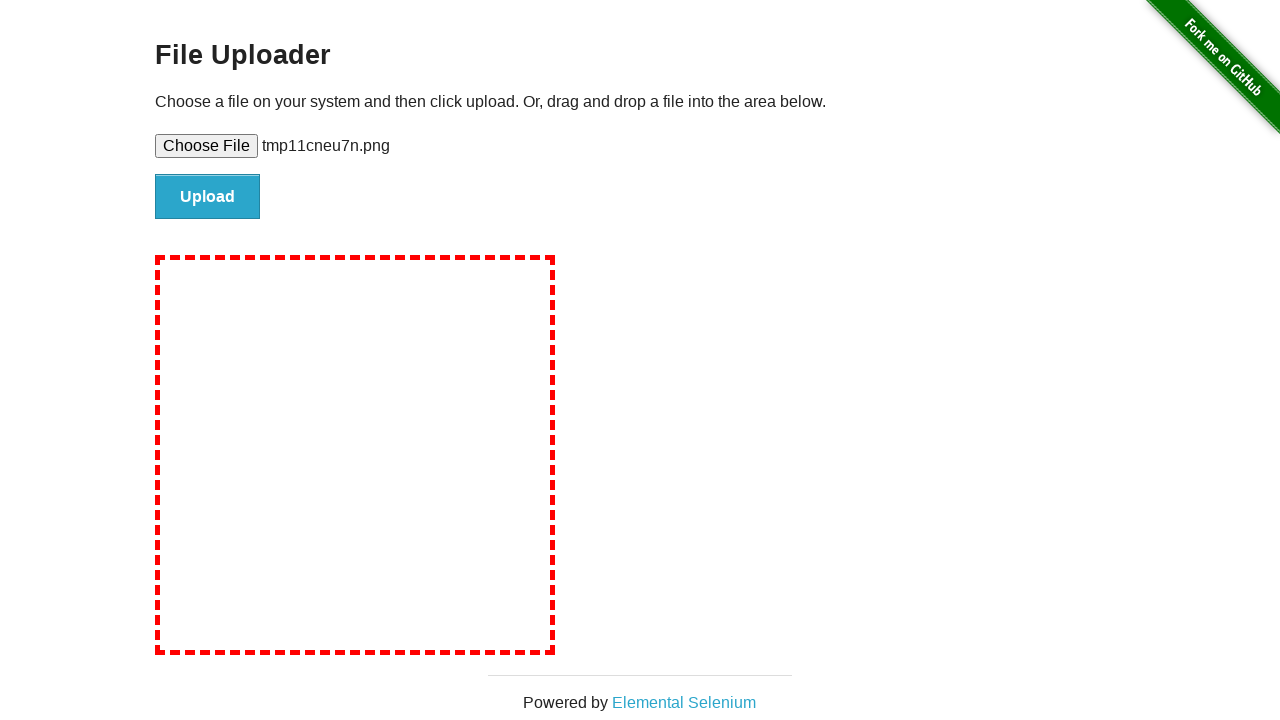

Clicked upload button to submit file at (208, 197) on #file-submit
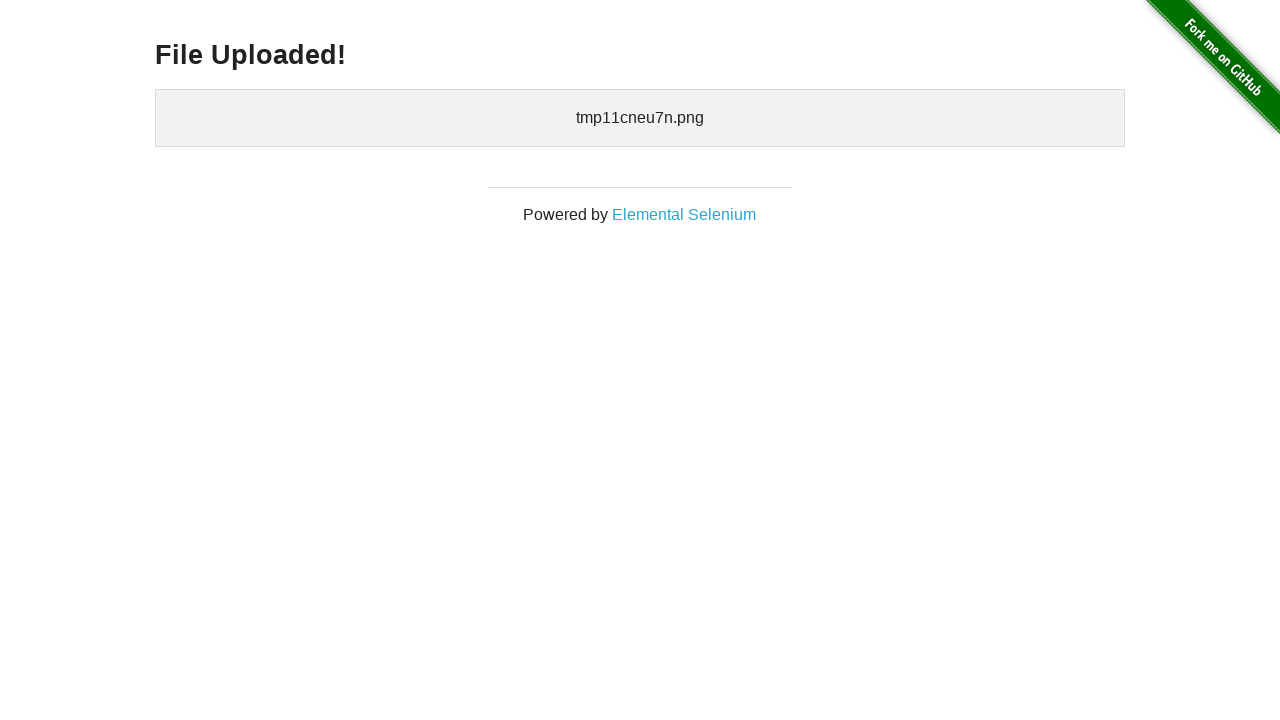

File upload completed and success message displayed
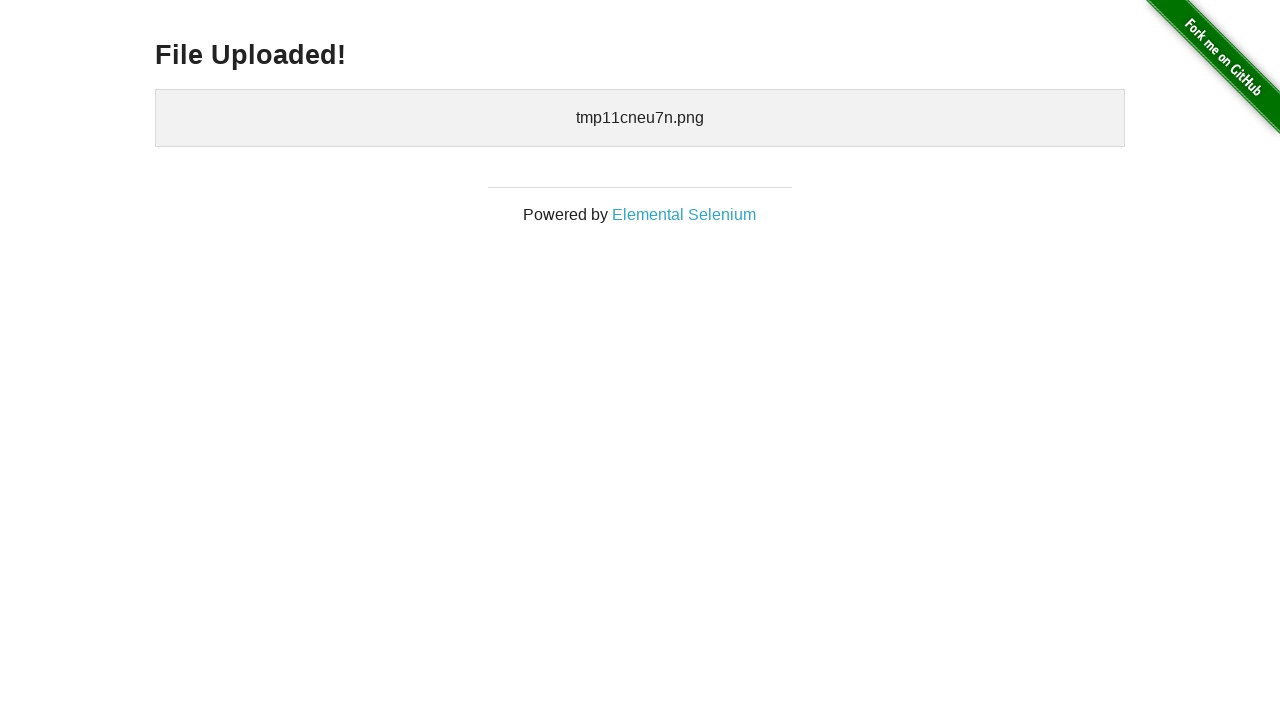

Cleaned up temporary test file
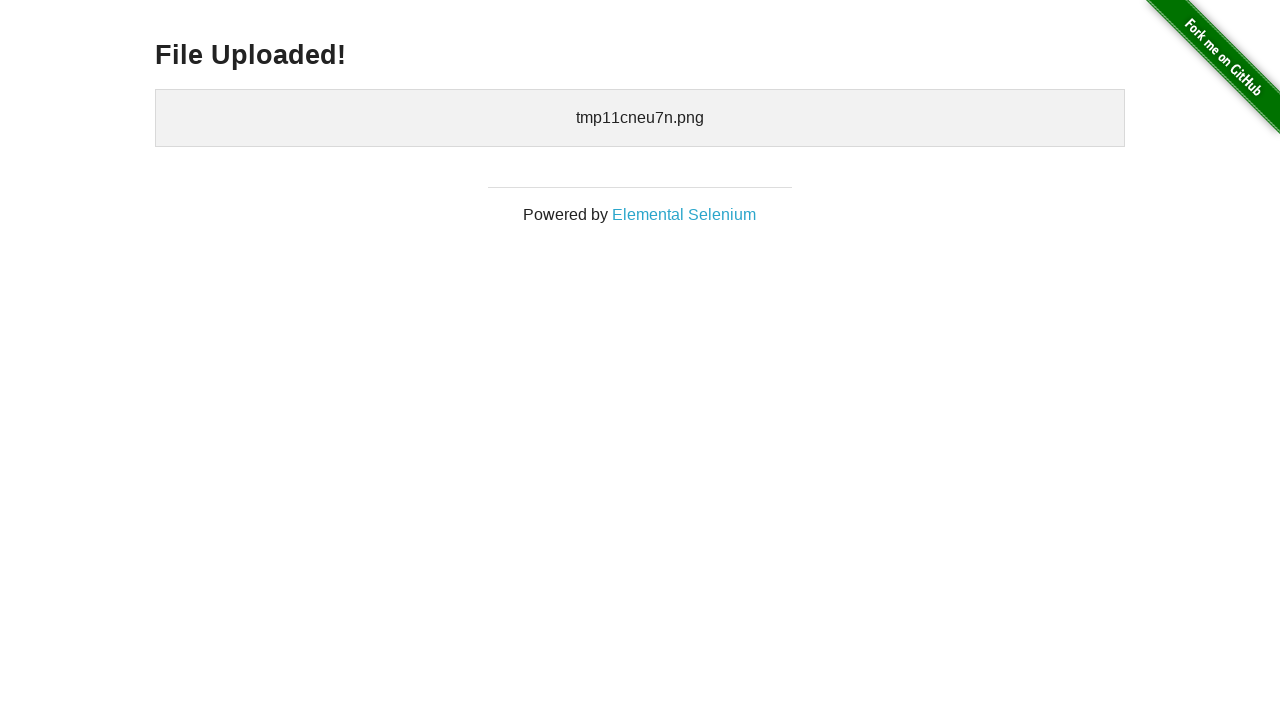

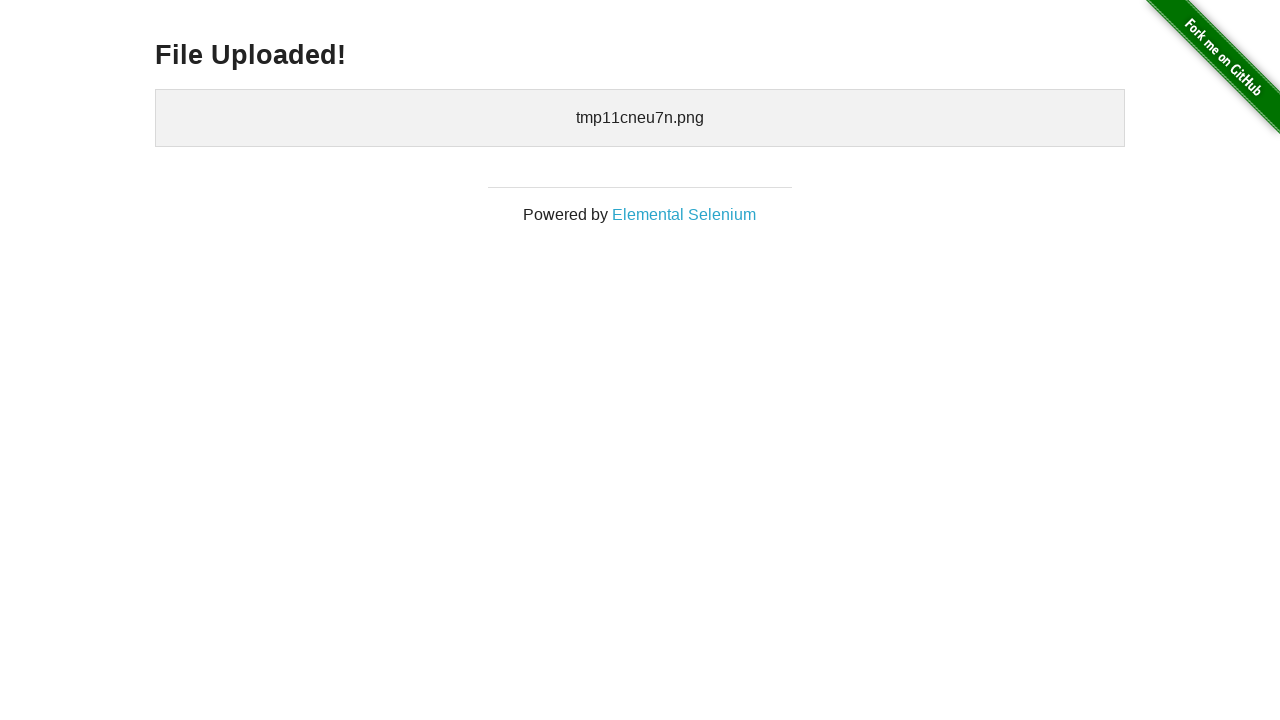